Tests various mouse click actions including single click, double click, and right click on form inputs

Starting URL: http://sahitest.com/demo/clicks.htm

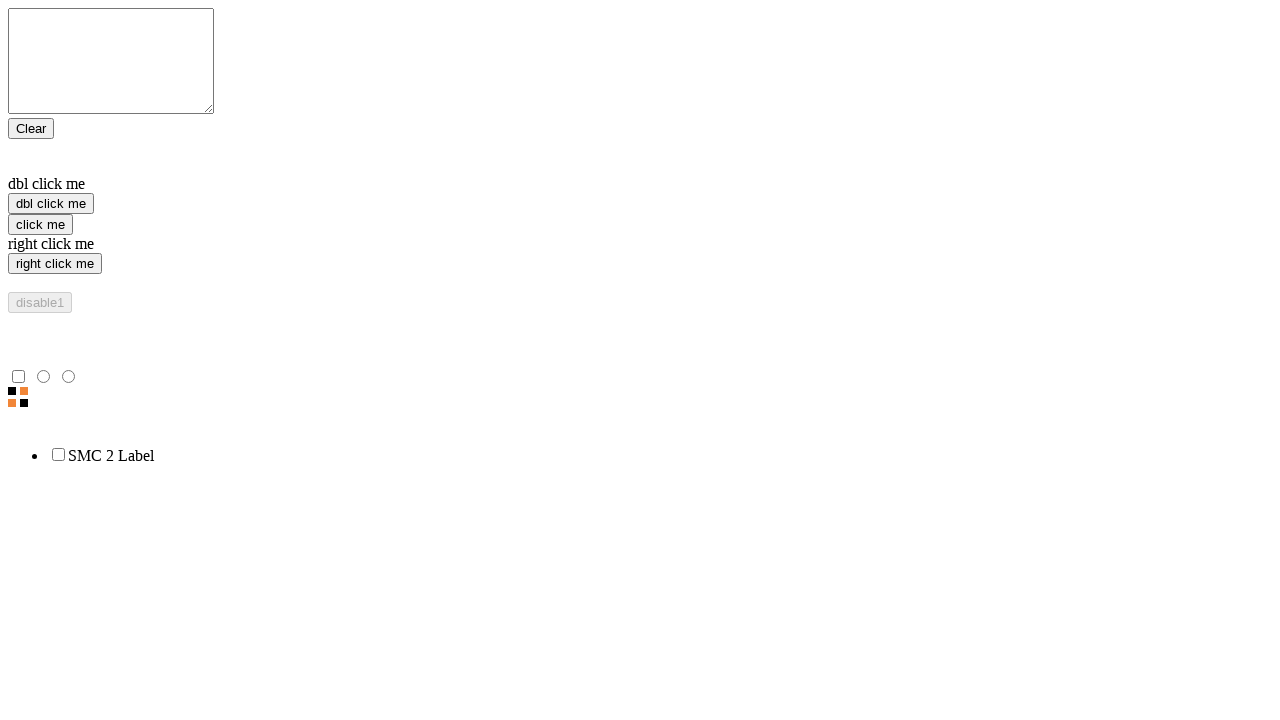

Located single click element
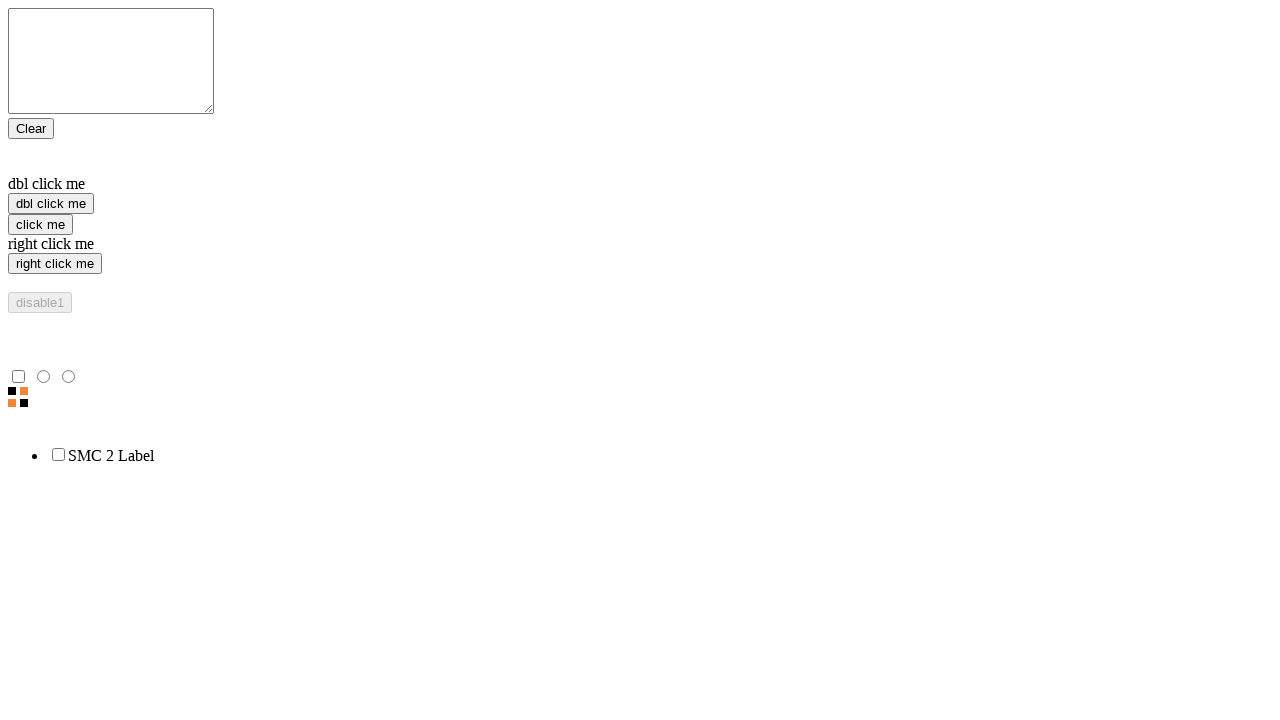

Located double click element
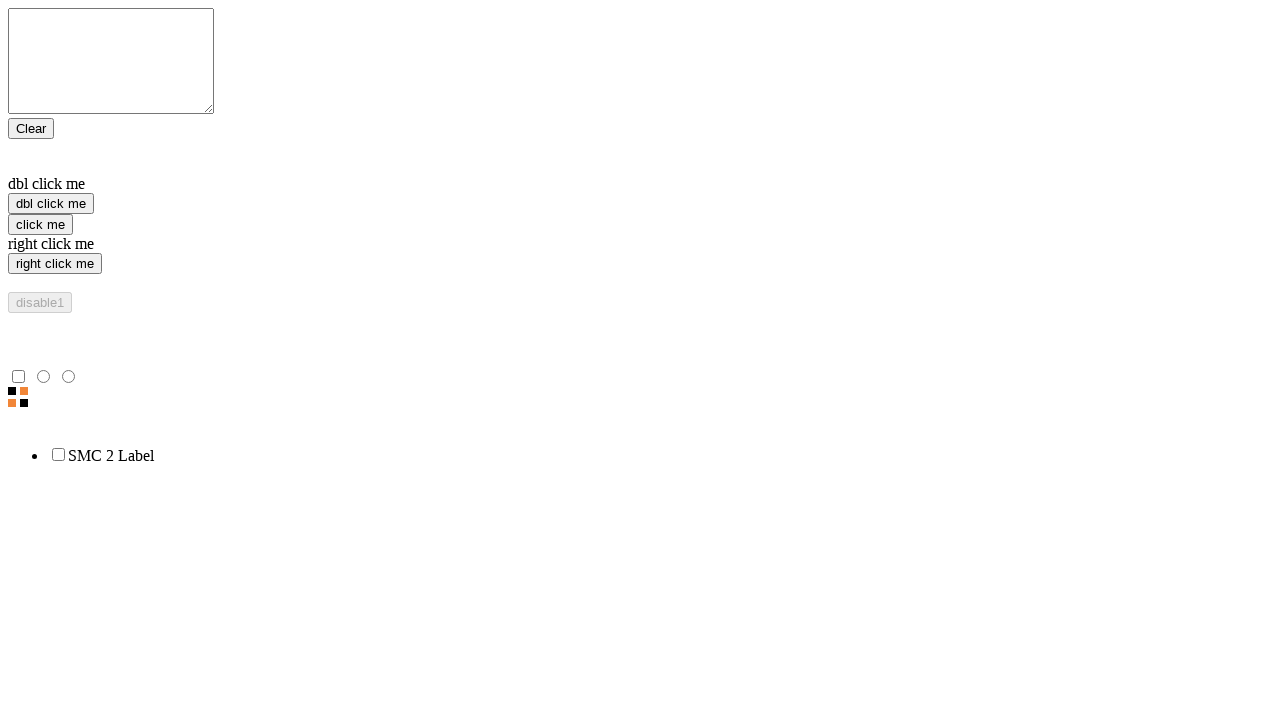

Located right click element
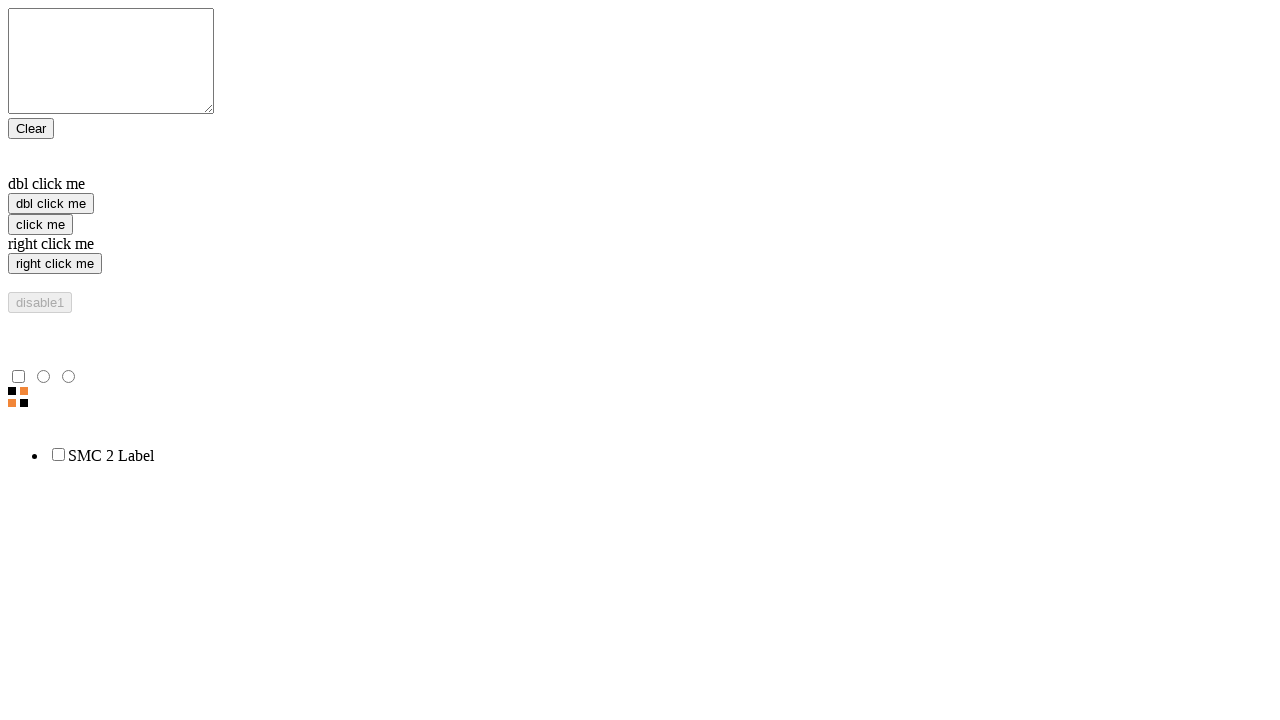

Performed single click on form input at (40, 224) on xpath=/html/body/form/input[3]
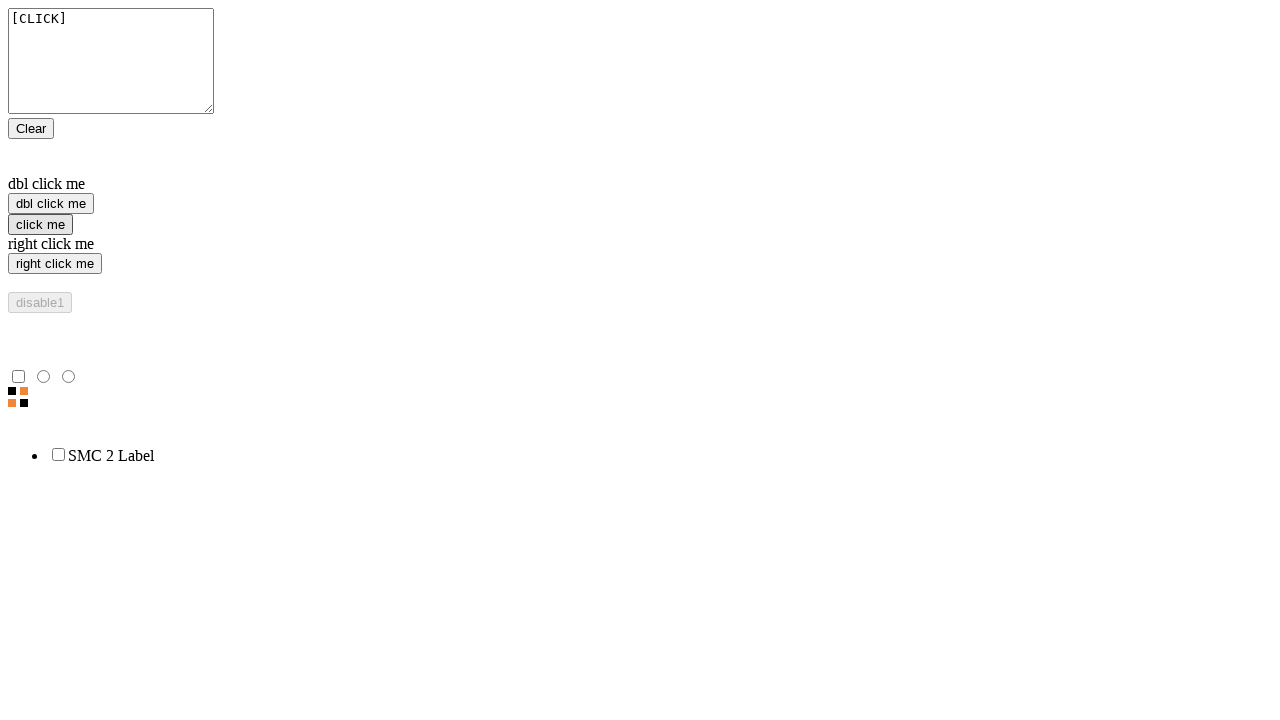

Performed right click on form input at (55, 264) on xpath=/html/body/form/input[4]
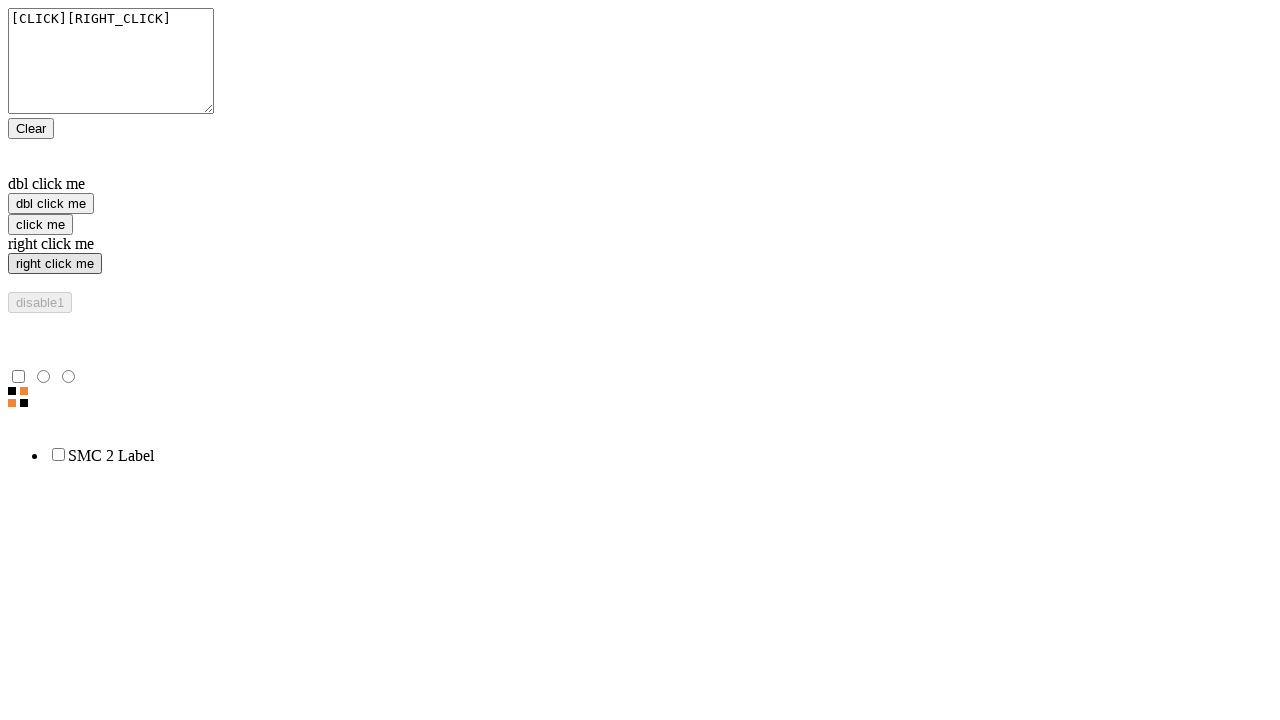

Performed double click on form input at (51, 204) on xpath=/html/body/form/input[2]
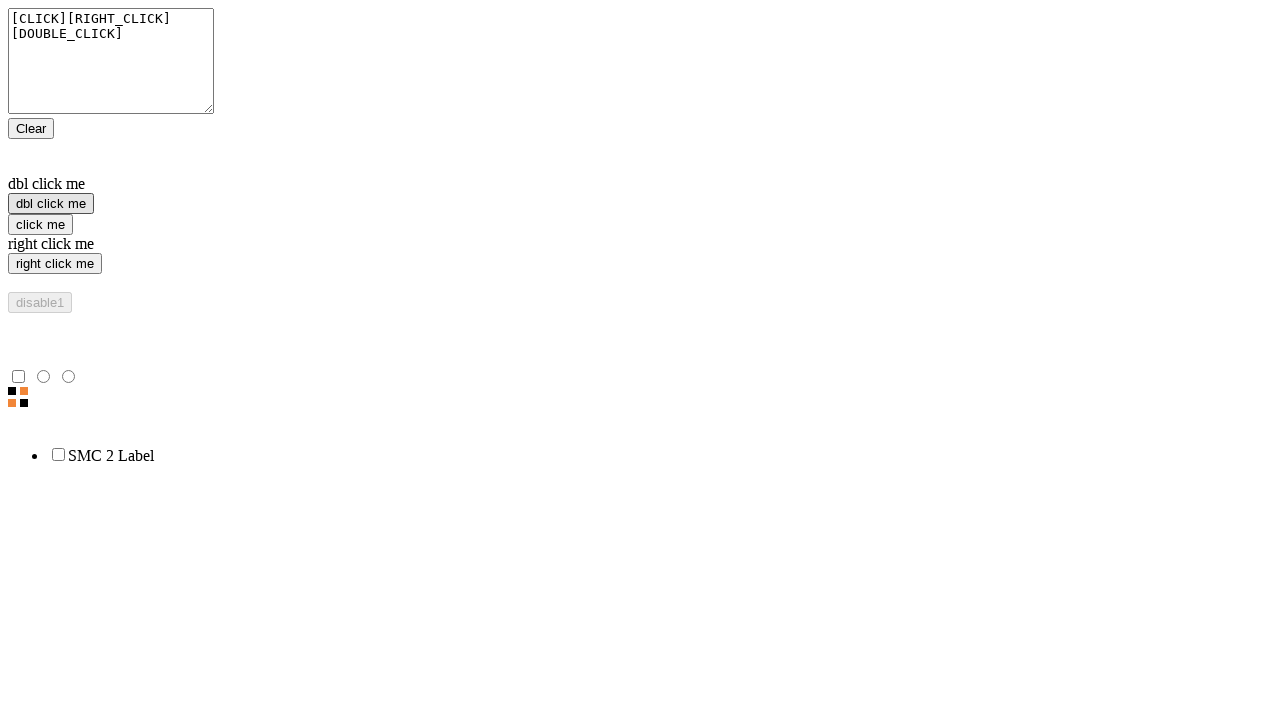

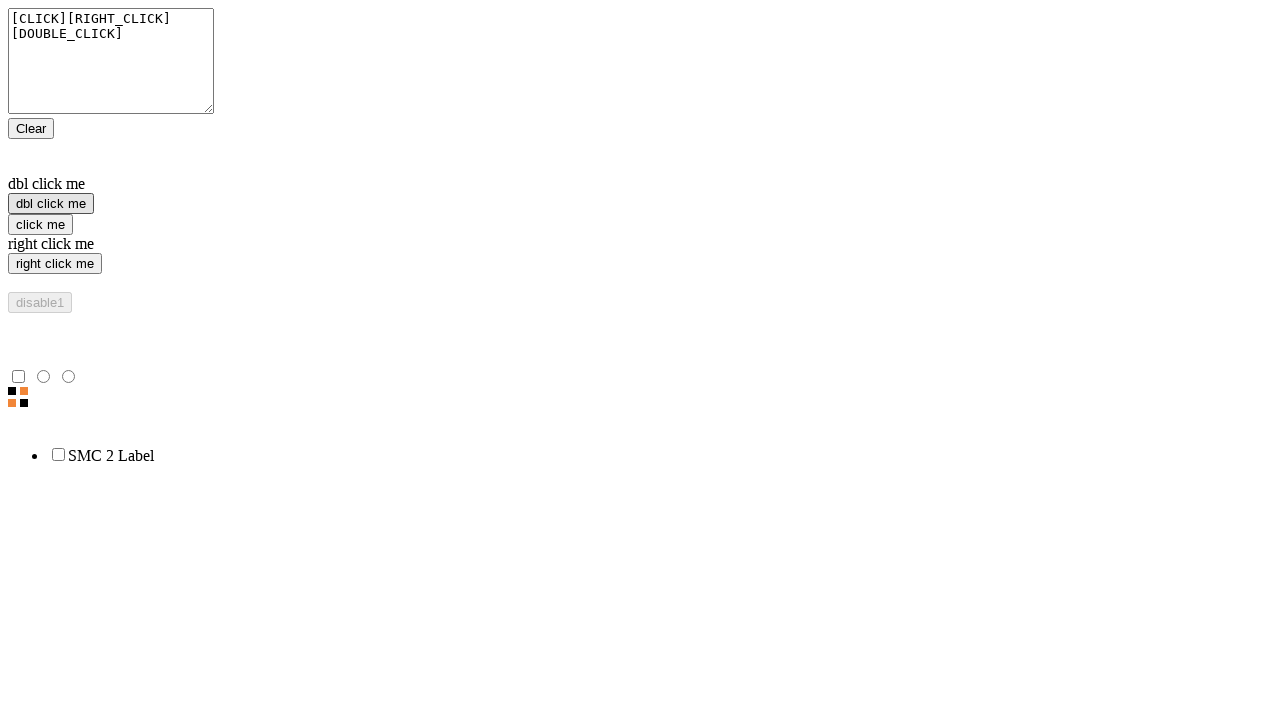